Tests form input field by clicking and entering text in the name field

Starting URL: https://rahulshettyacademy.com/AutomationPractice/

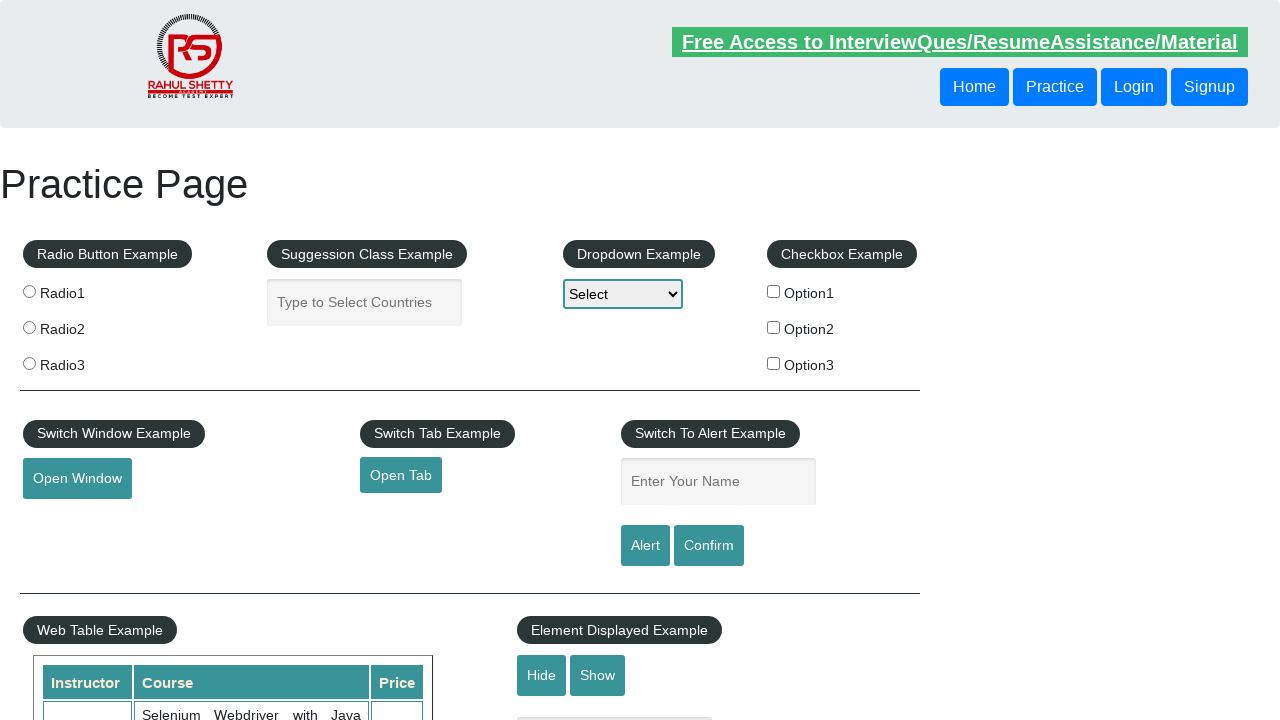

Clicked on the name field at (718, 482) on #name
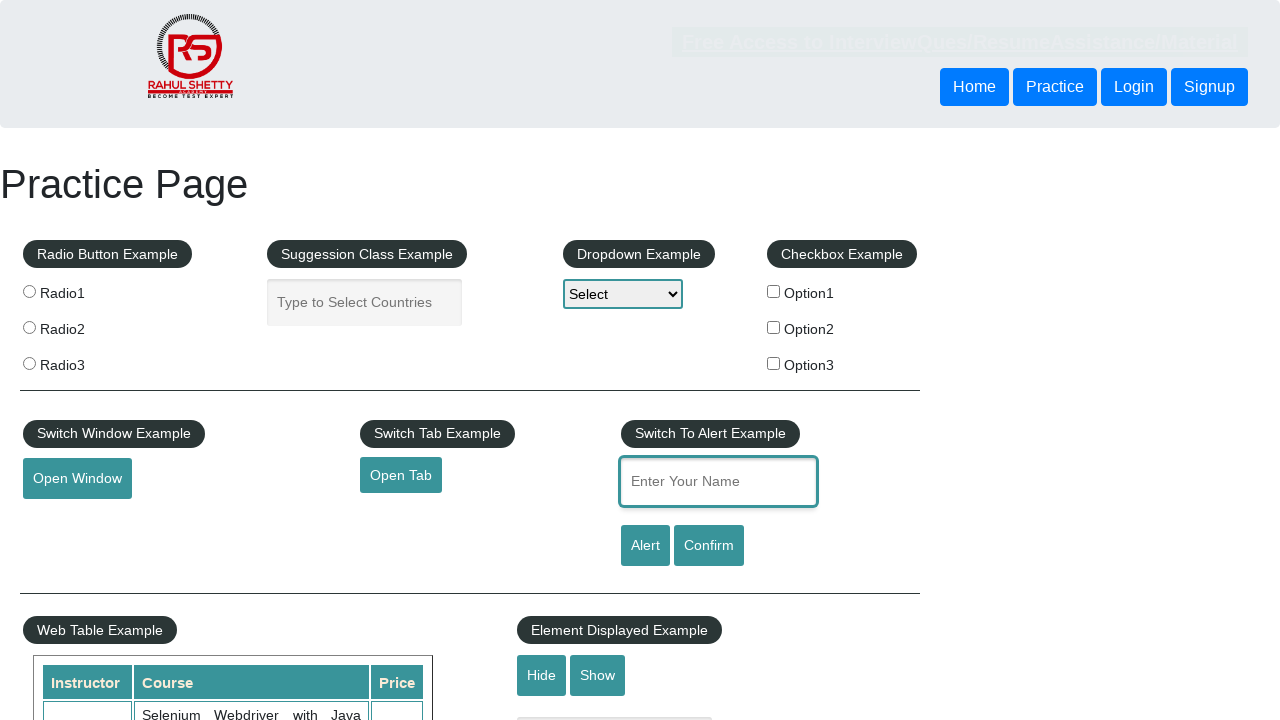

Entered 'shruti' in the name field on #name
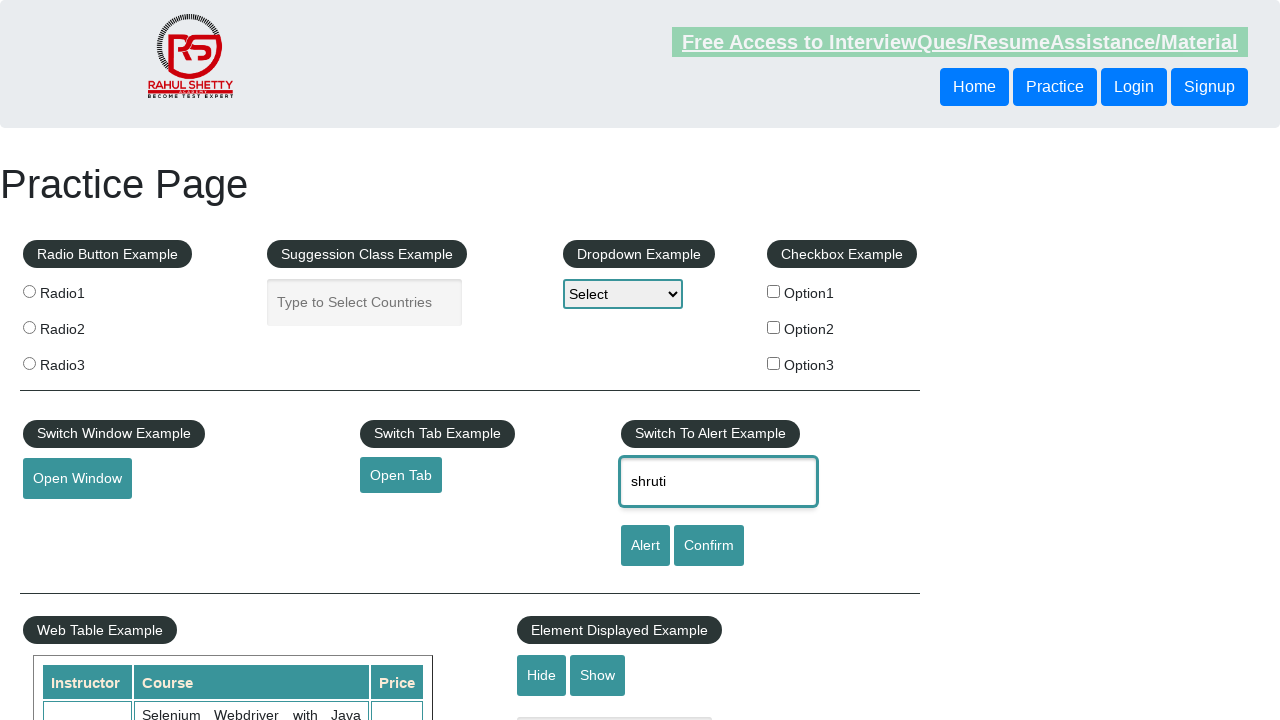

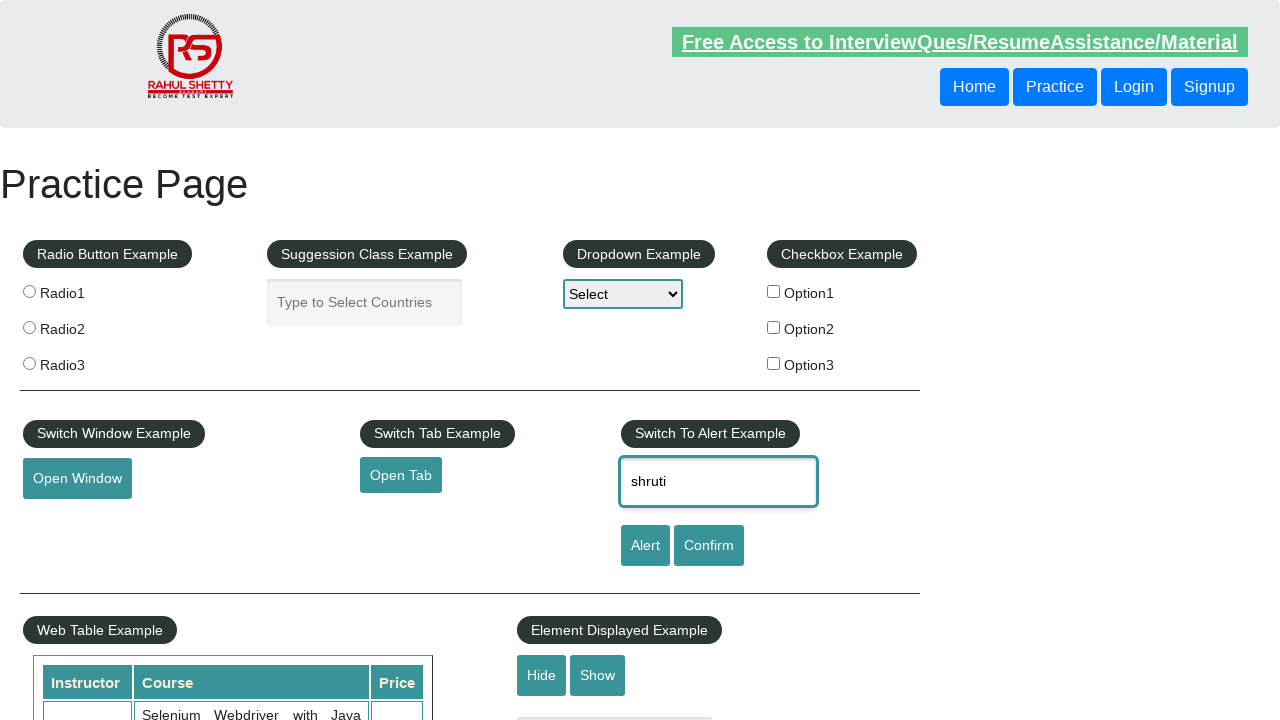